Navigates to Hacker News "Newest" page and verifies that the first 100 articles are displayed with their timestamps, validating the sorting order from newest to oldest.

Starting URL: https://news.ycombinator.com/newest

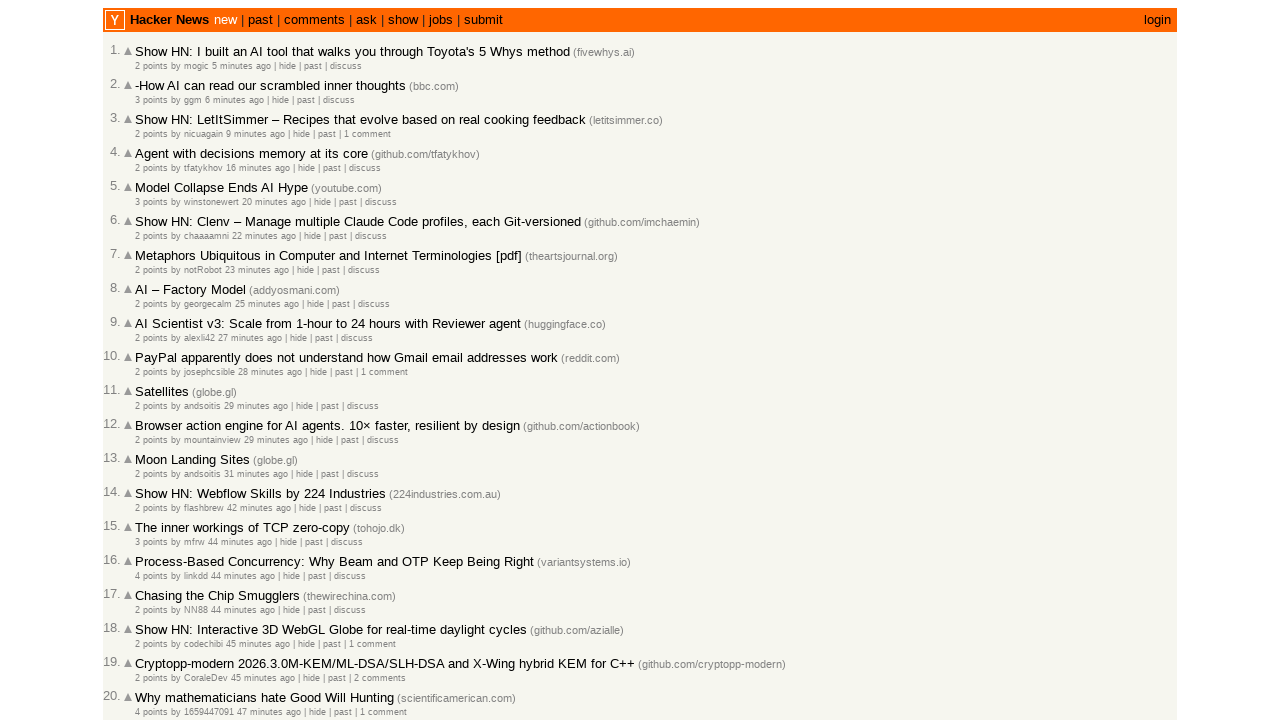

Waited for article list to load on Hacker News Newest page
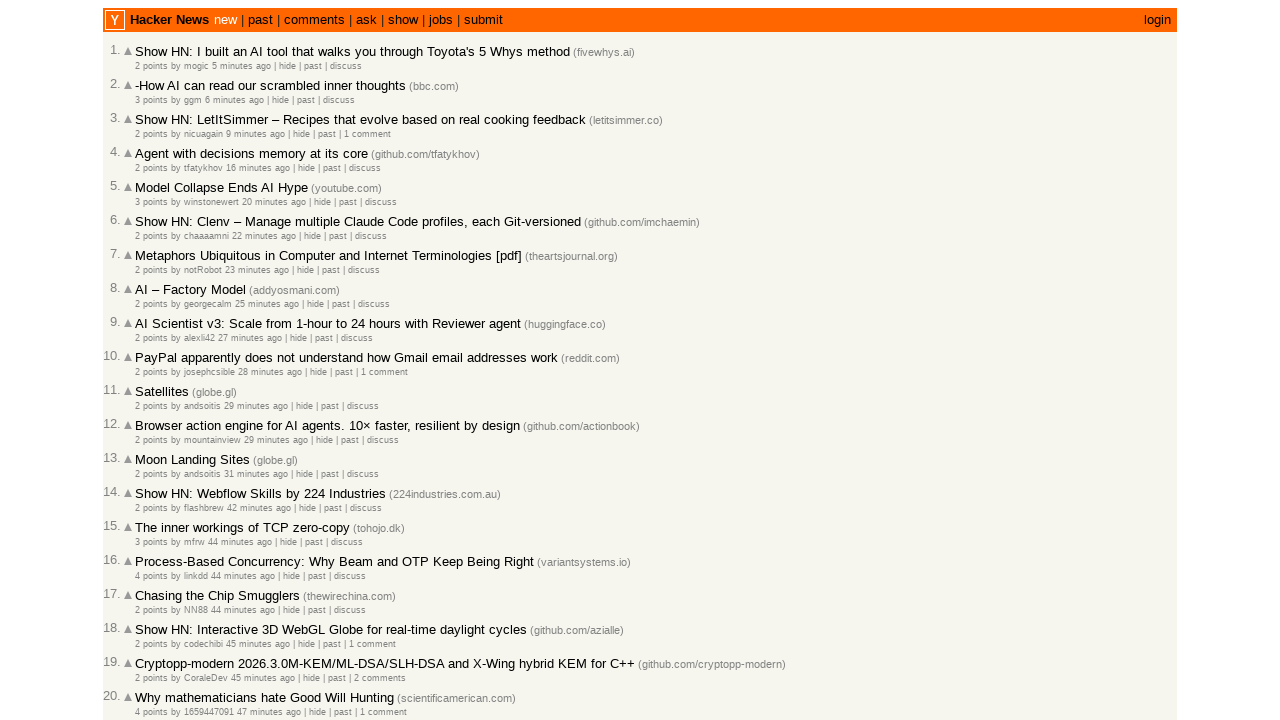

Waited for timestamp elements to be present
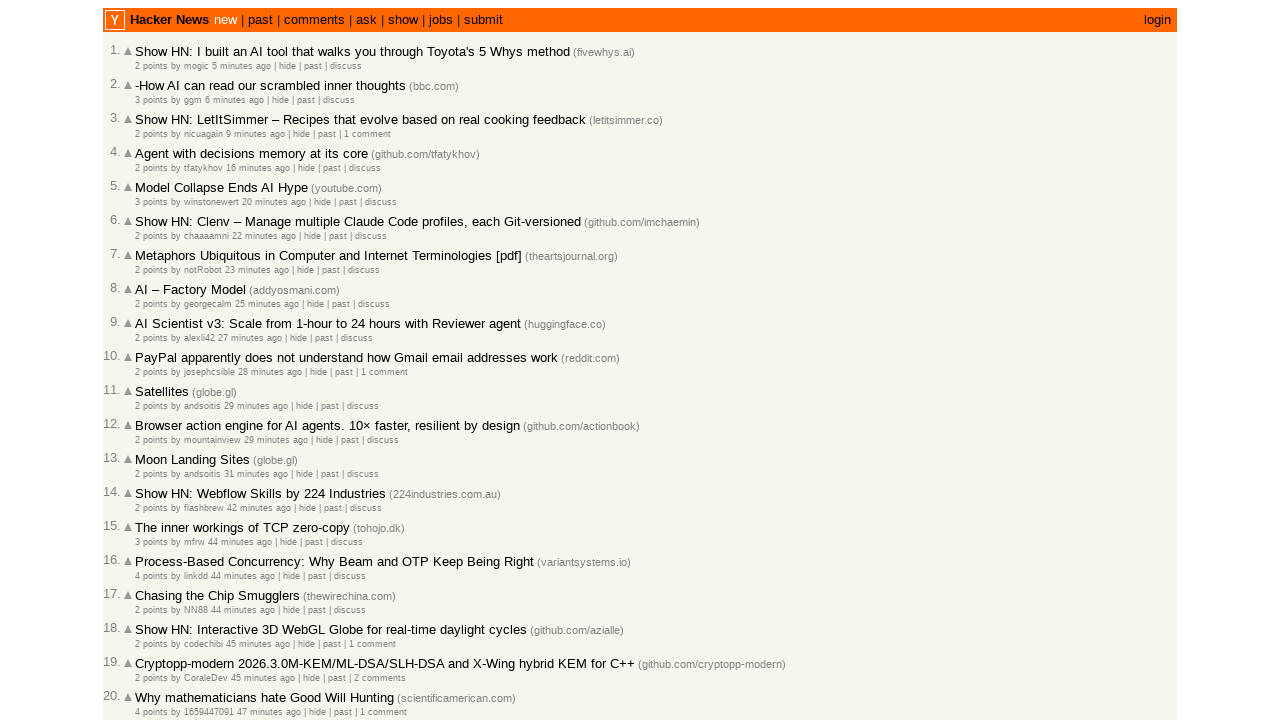

Clicked 'More' link to load additional articles (first click) at (149, 616) on a.morelink
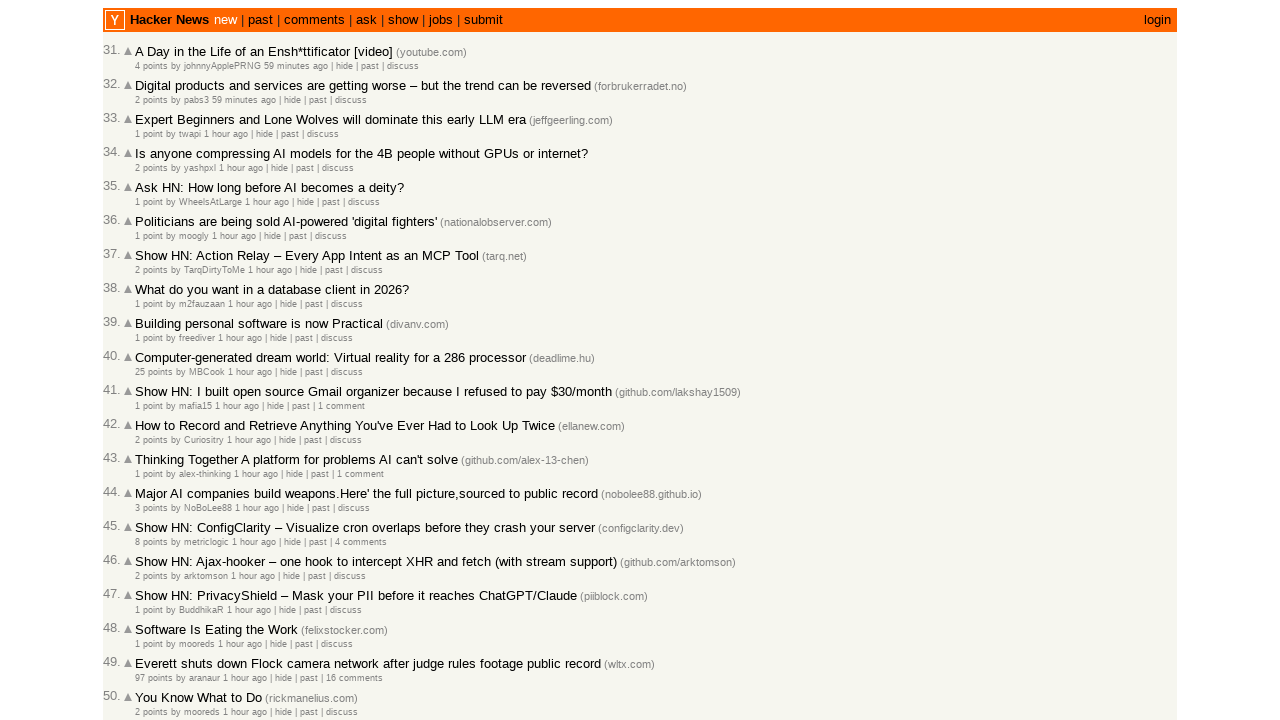

Waited for additional articles to load after first 'More' click
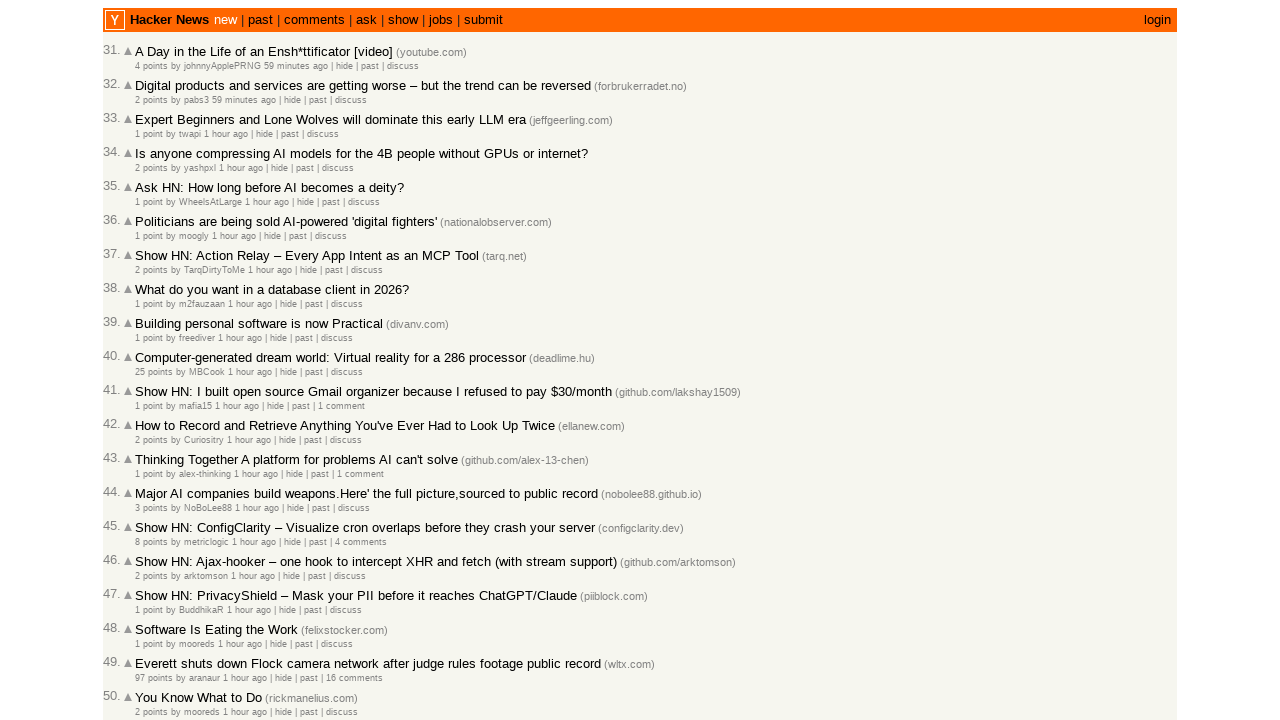

Clicked 'More' link to load more articles (second click) at (149, 616) on a.morelink
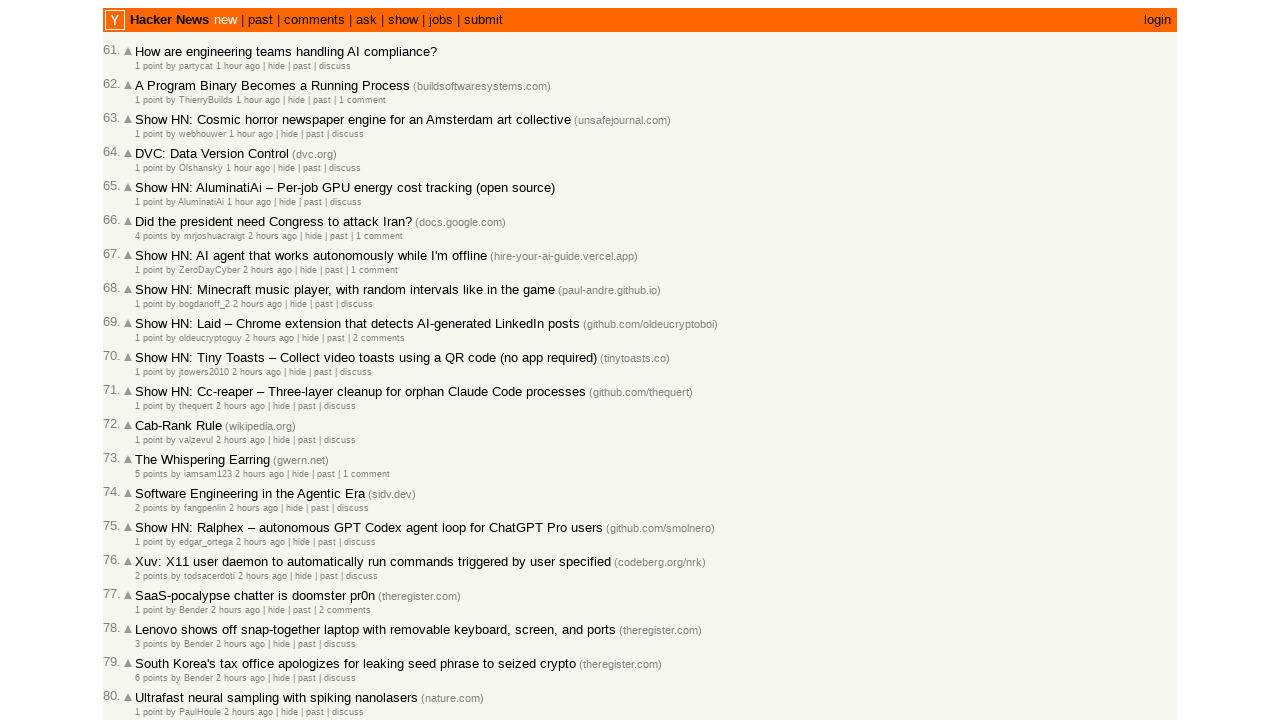

Waited for additional articles to load after second 'More' click
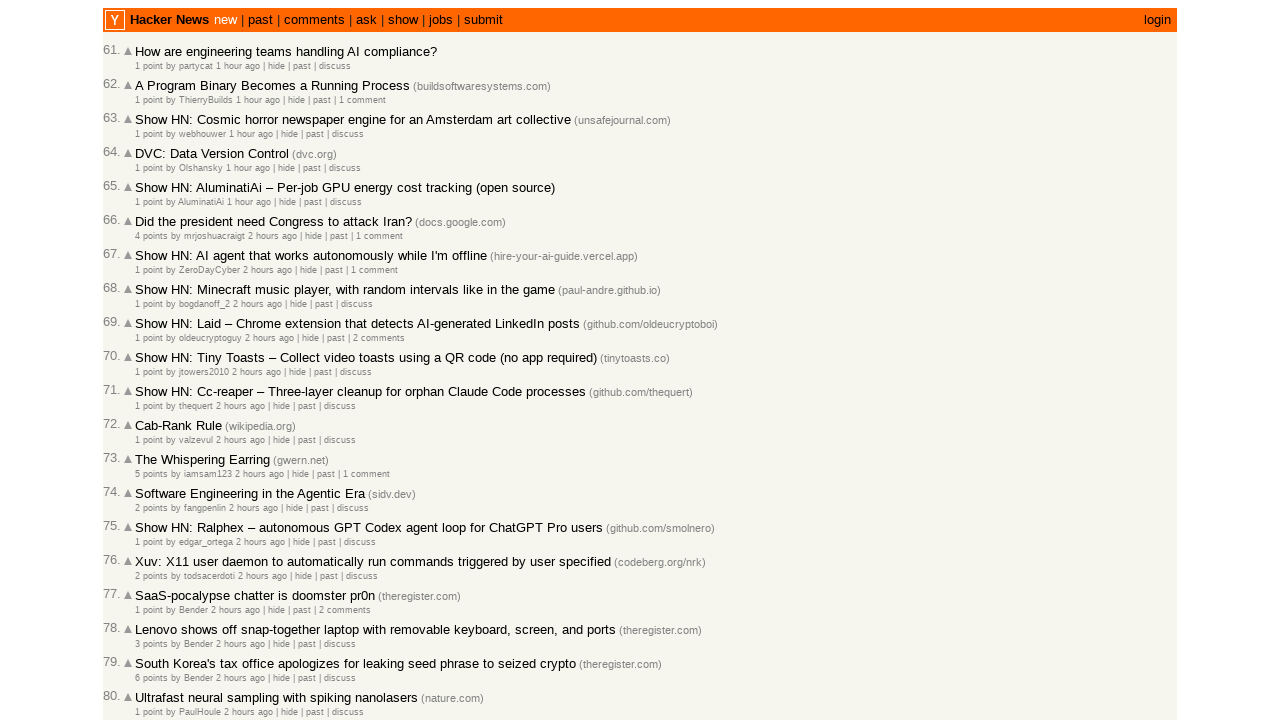

Clicked 'More' link to load more articles (third click) at (149, 616) on a.morelink
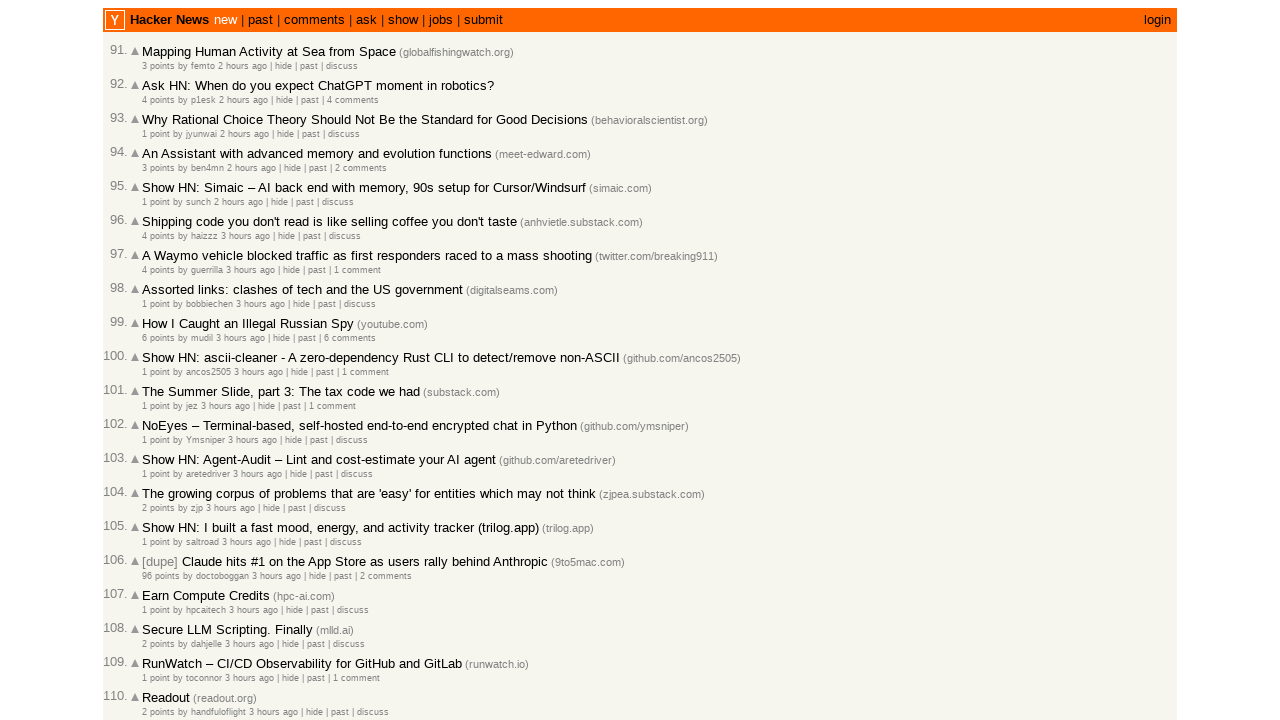

Waited for additional articles to load after third 'More' click to reach ~100 articles
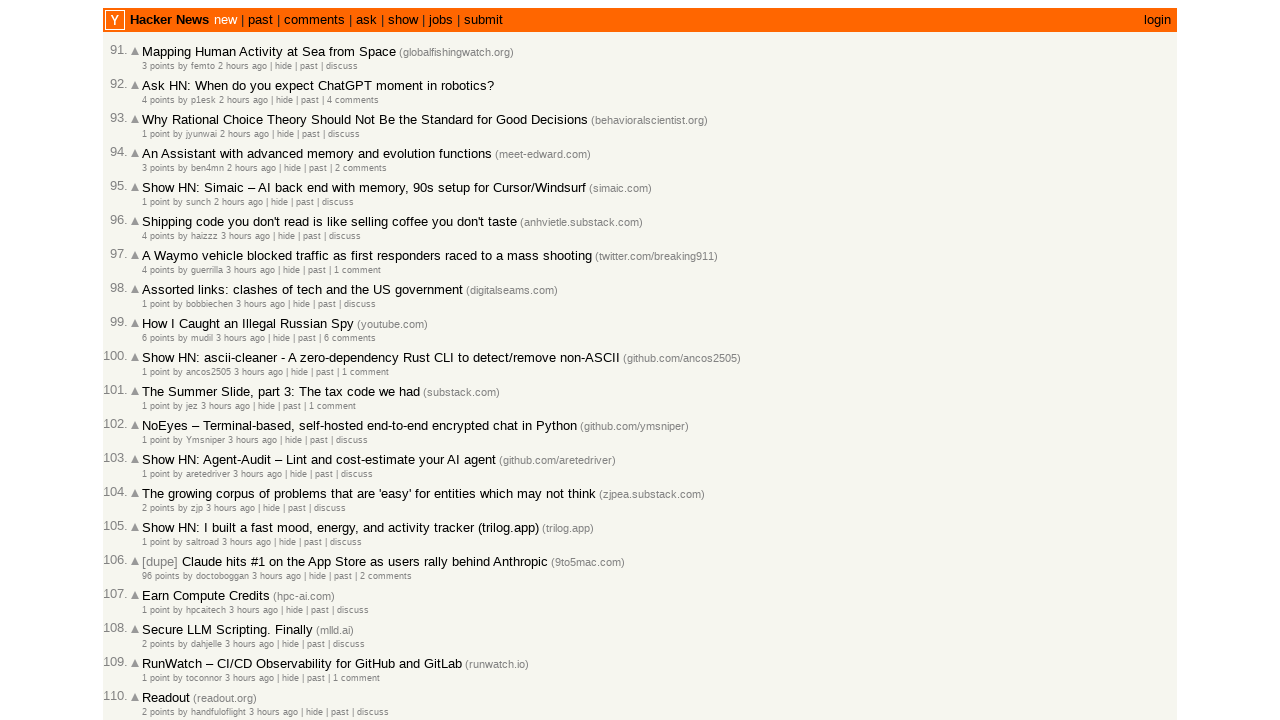

Verified that timestamp elements with title attributes exist for all articles
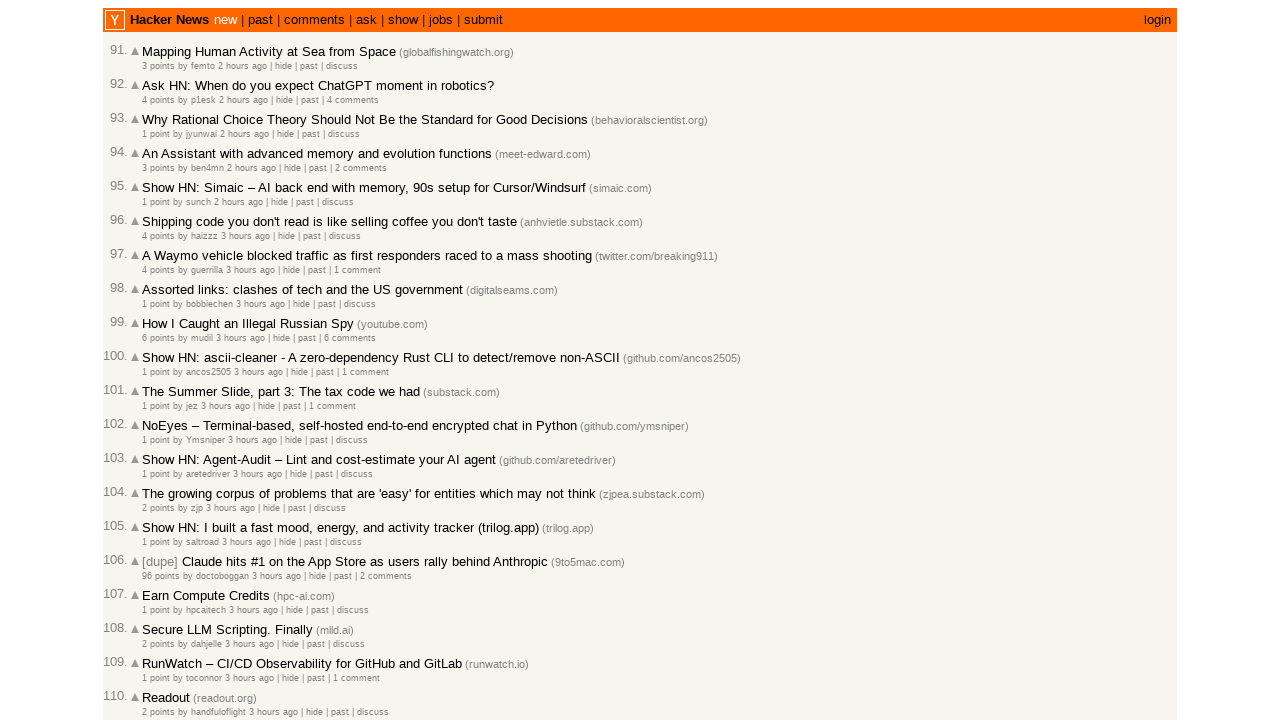

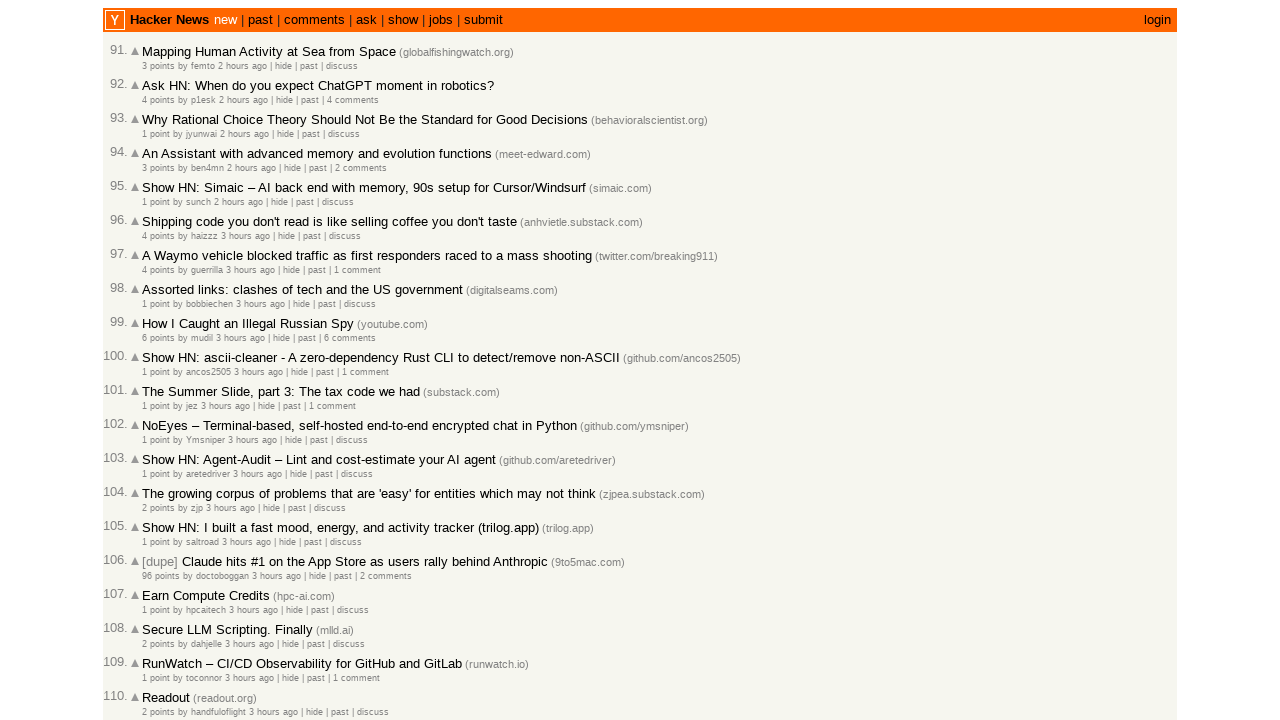